Tests radio button interaction on DemoQA website by navigating to the radio button section and clicking the "Yes" radio button option

Starting URL: https://demoqa.com/elements

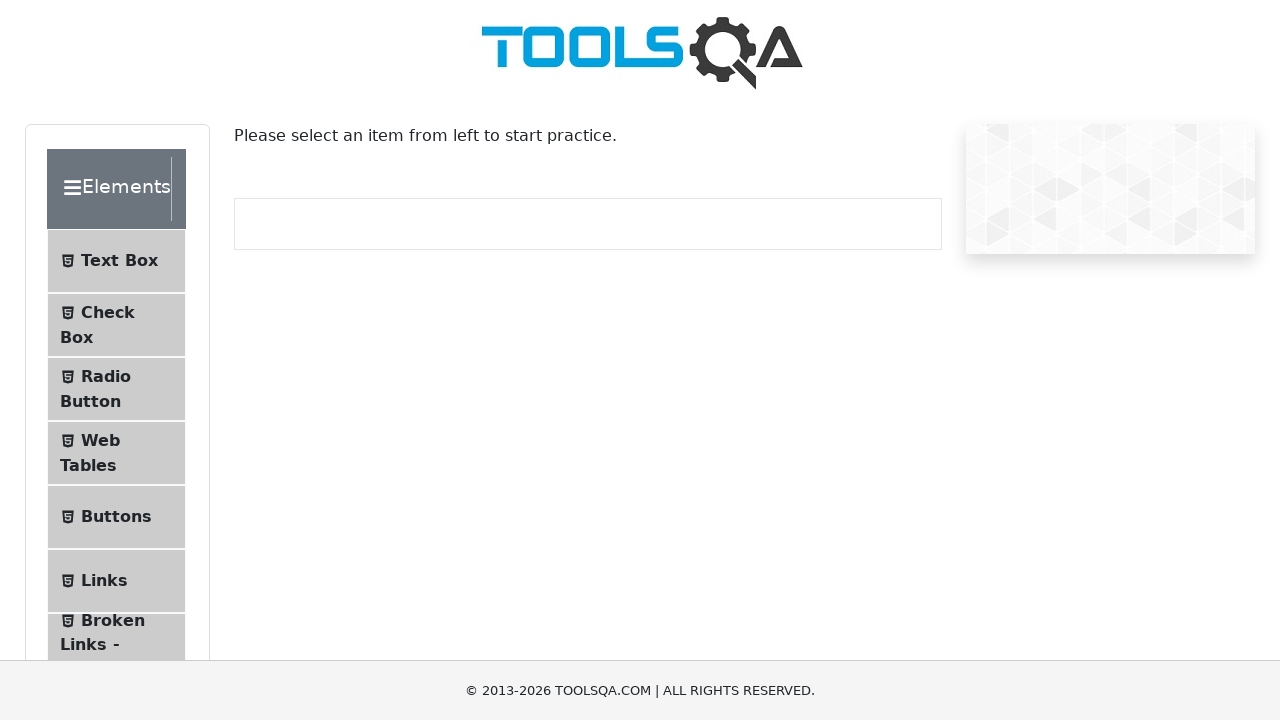

Clicked on Radio Button menu item in the Elements sidebar at (116, 389) on #item-2
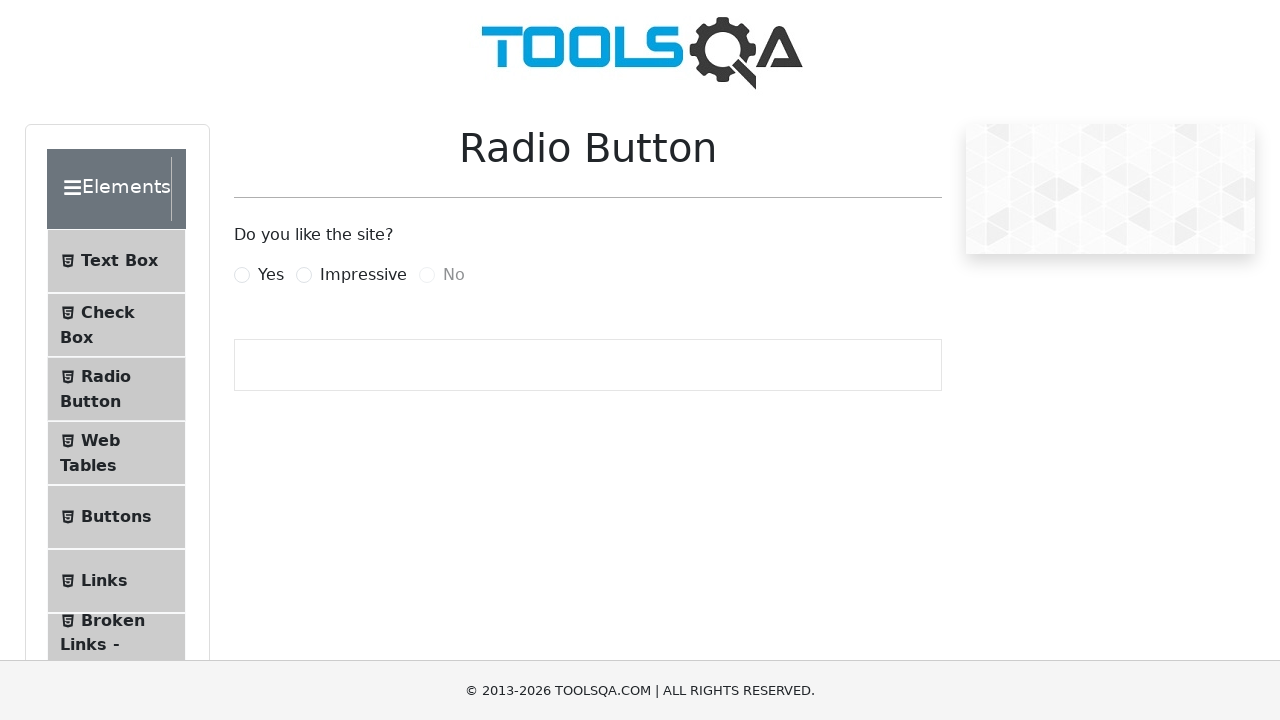

Clicked on the 'Yes' radio button option at (271, 275) on label[for='yesRadio']
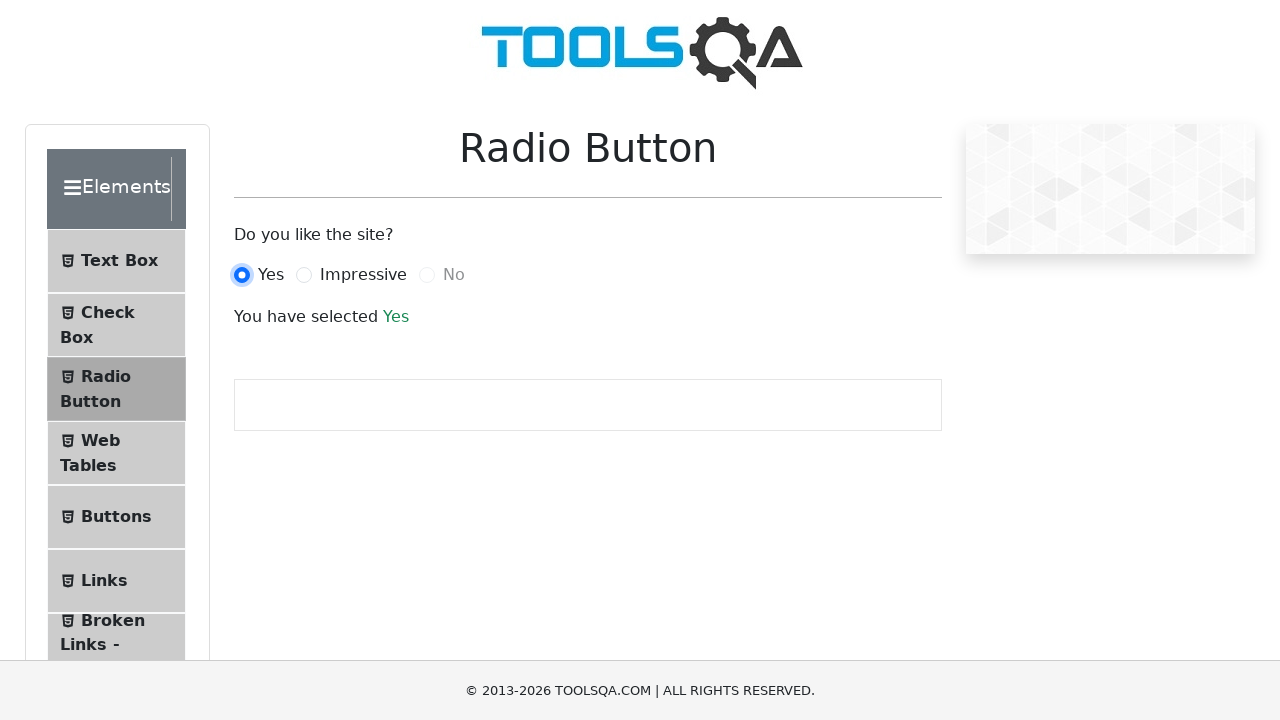

Verified that the 'Yes' radio button is selected and visible
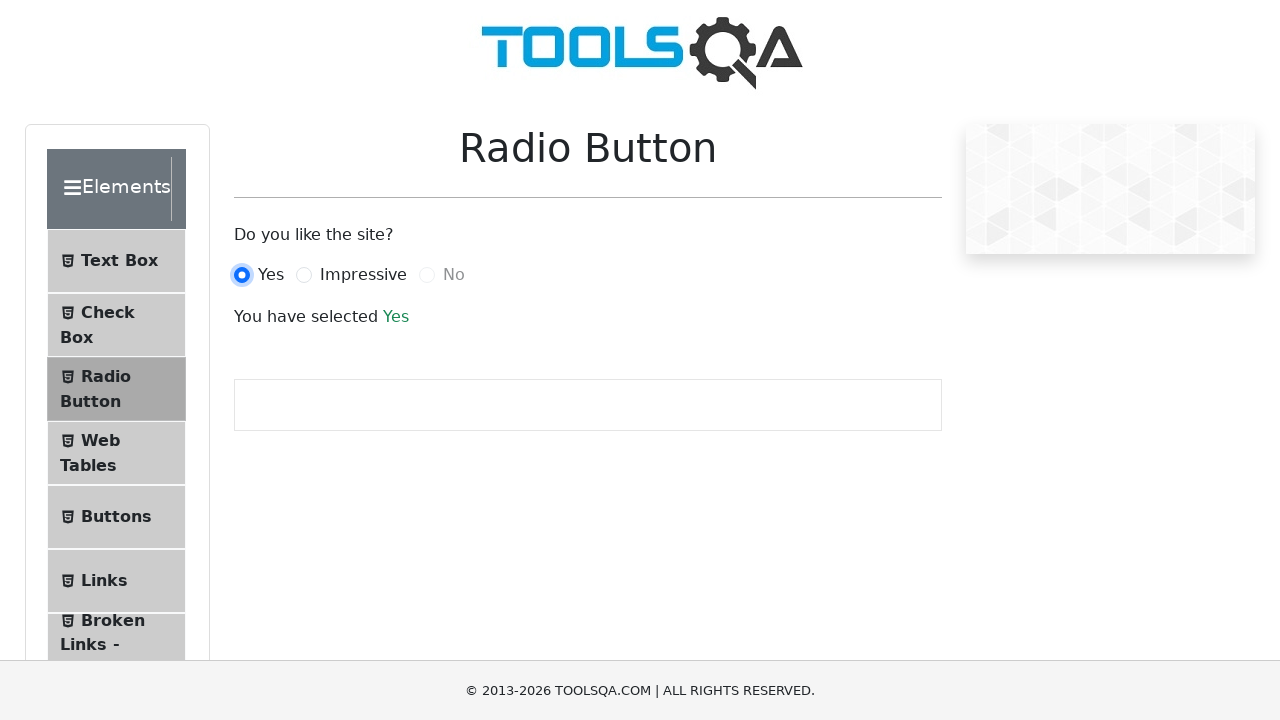

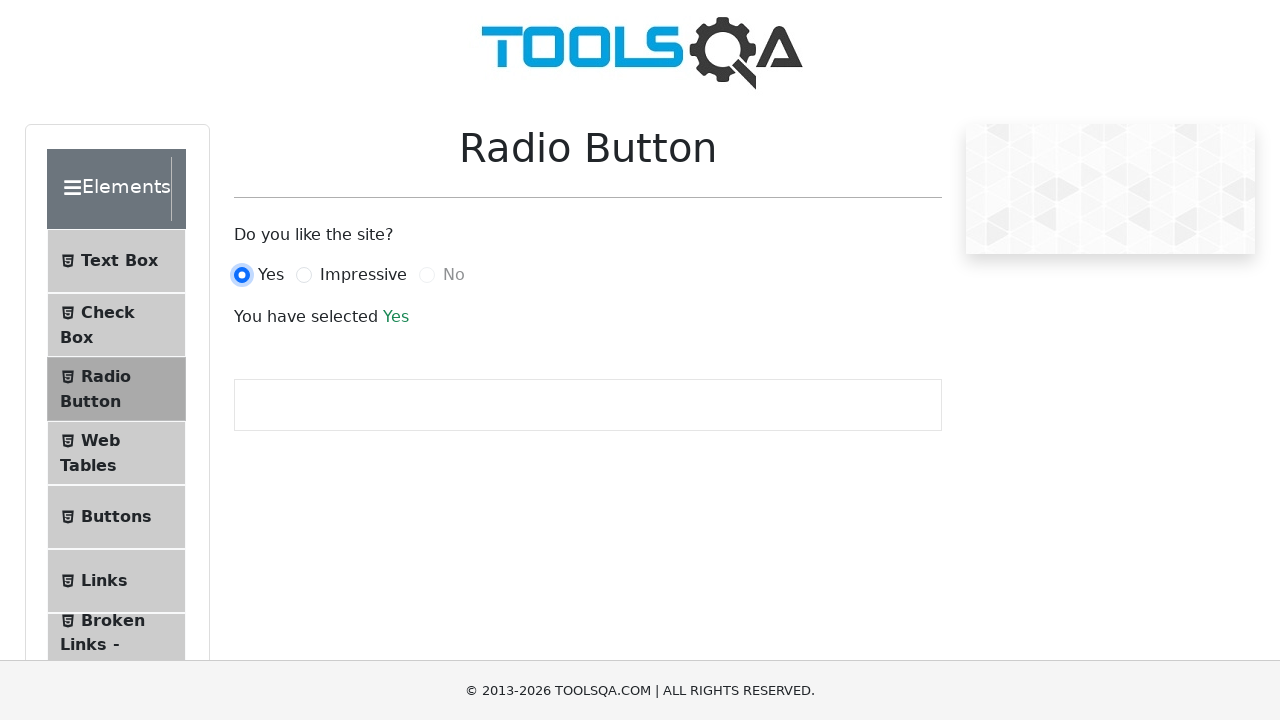